Tests iframe functionality by switching to a single iframe to fill a textbox, then navigating to a nested iframe tab and filling another textbox within nested iframes, demonstrating frame switching capabilities.

Starting URL: http://demo.automationtesting.in/Frames.html

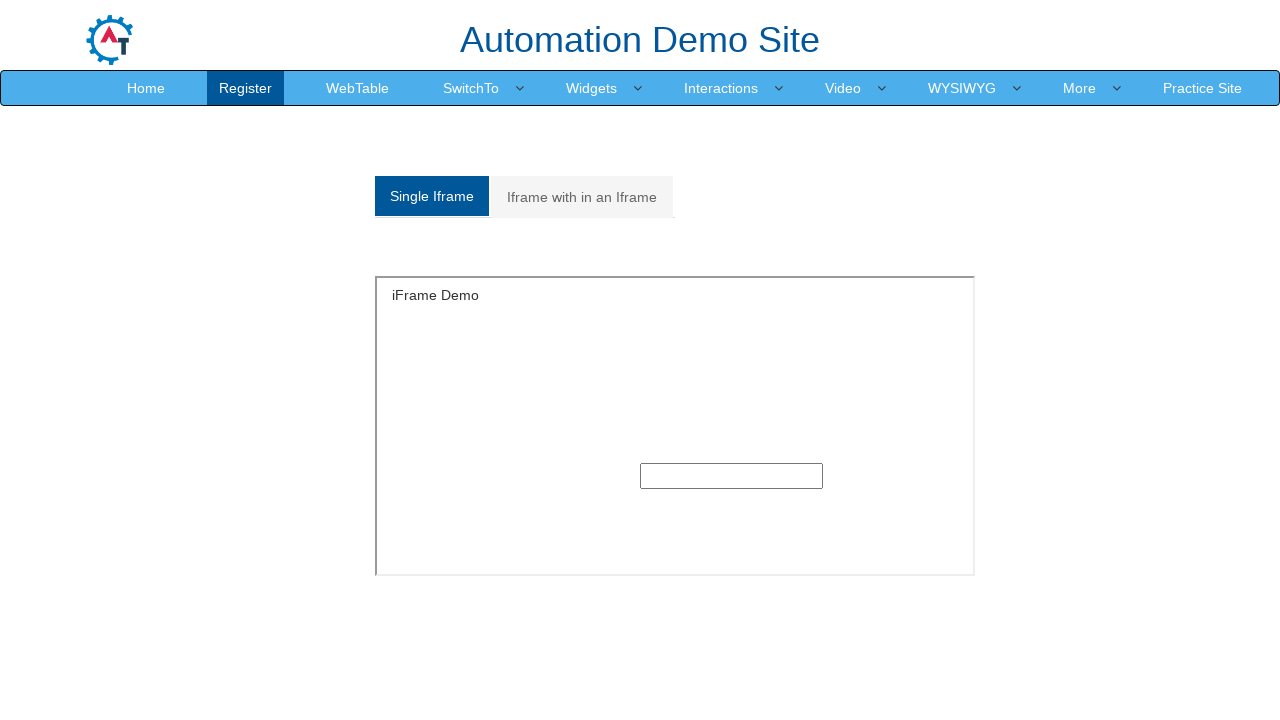

Set viewport size to 1920x1080
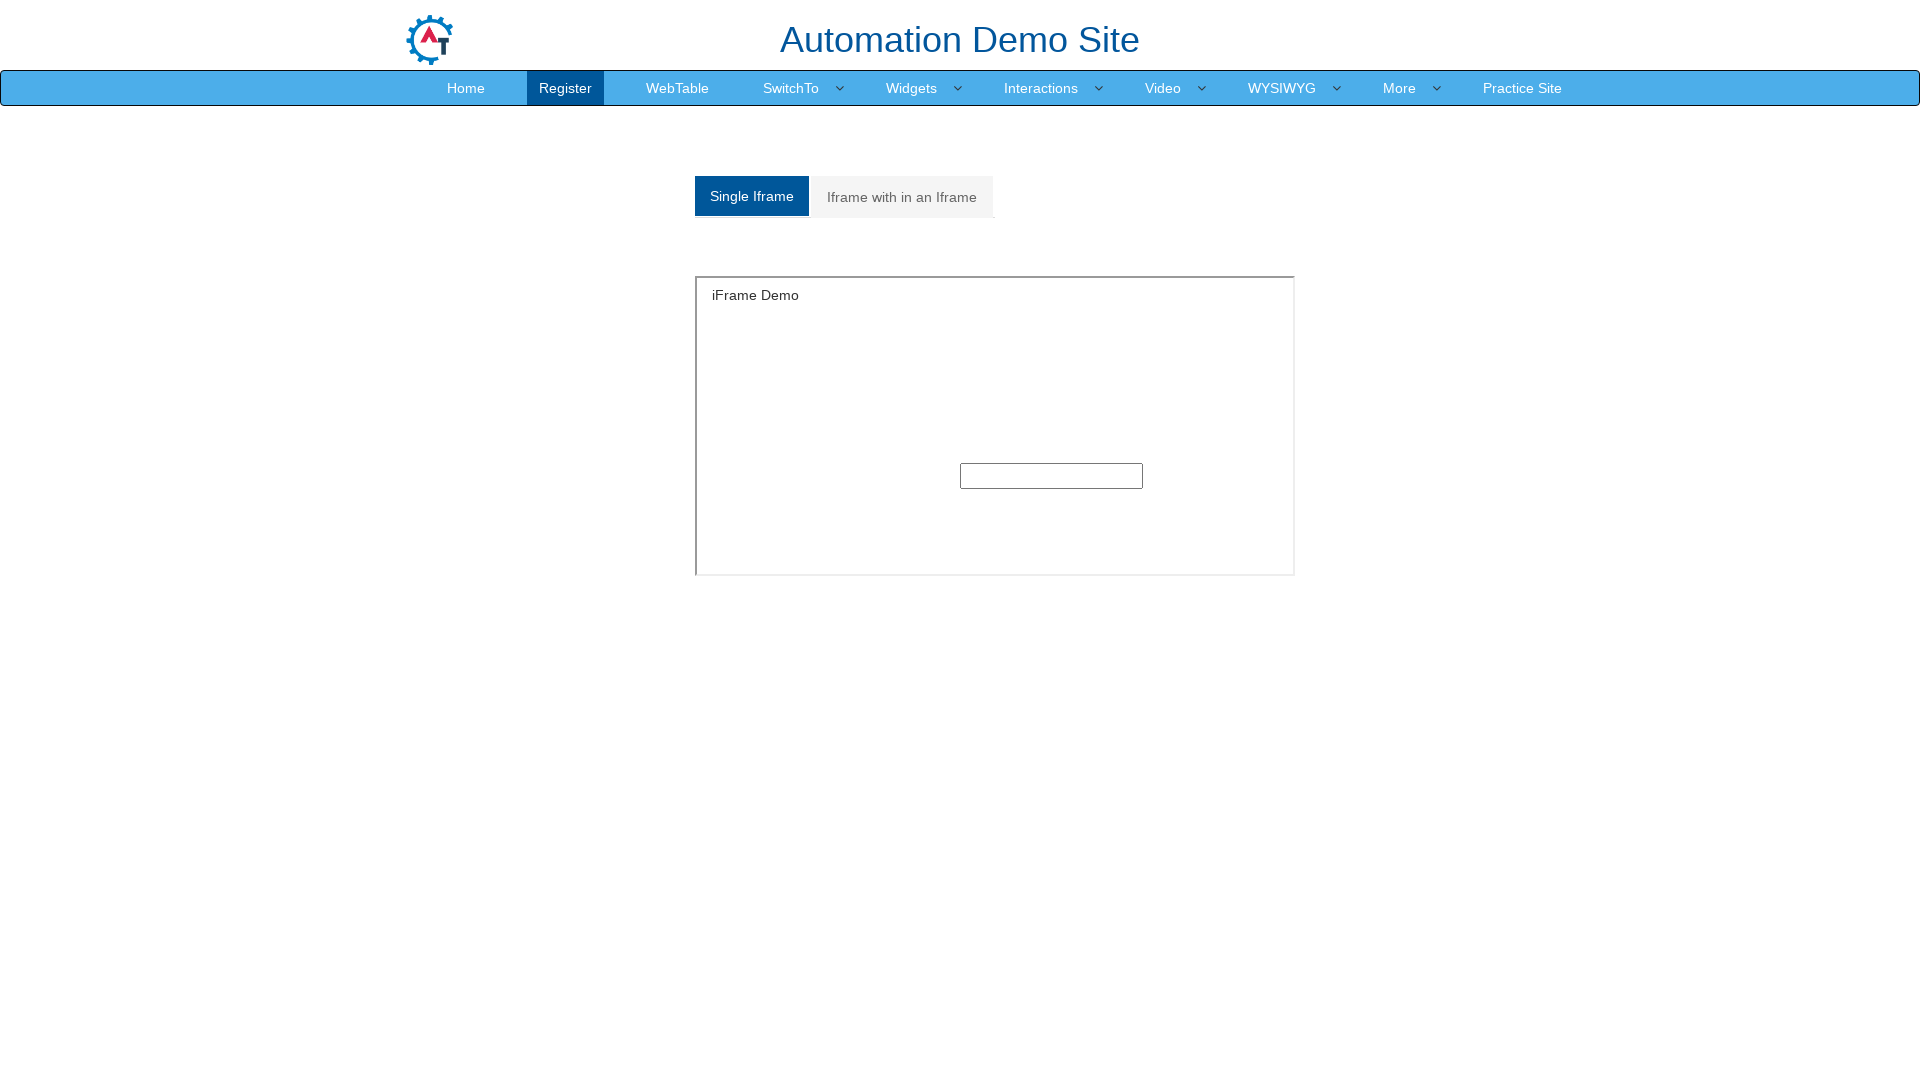

Waited 3000ms for page to load
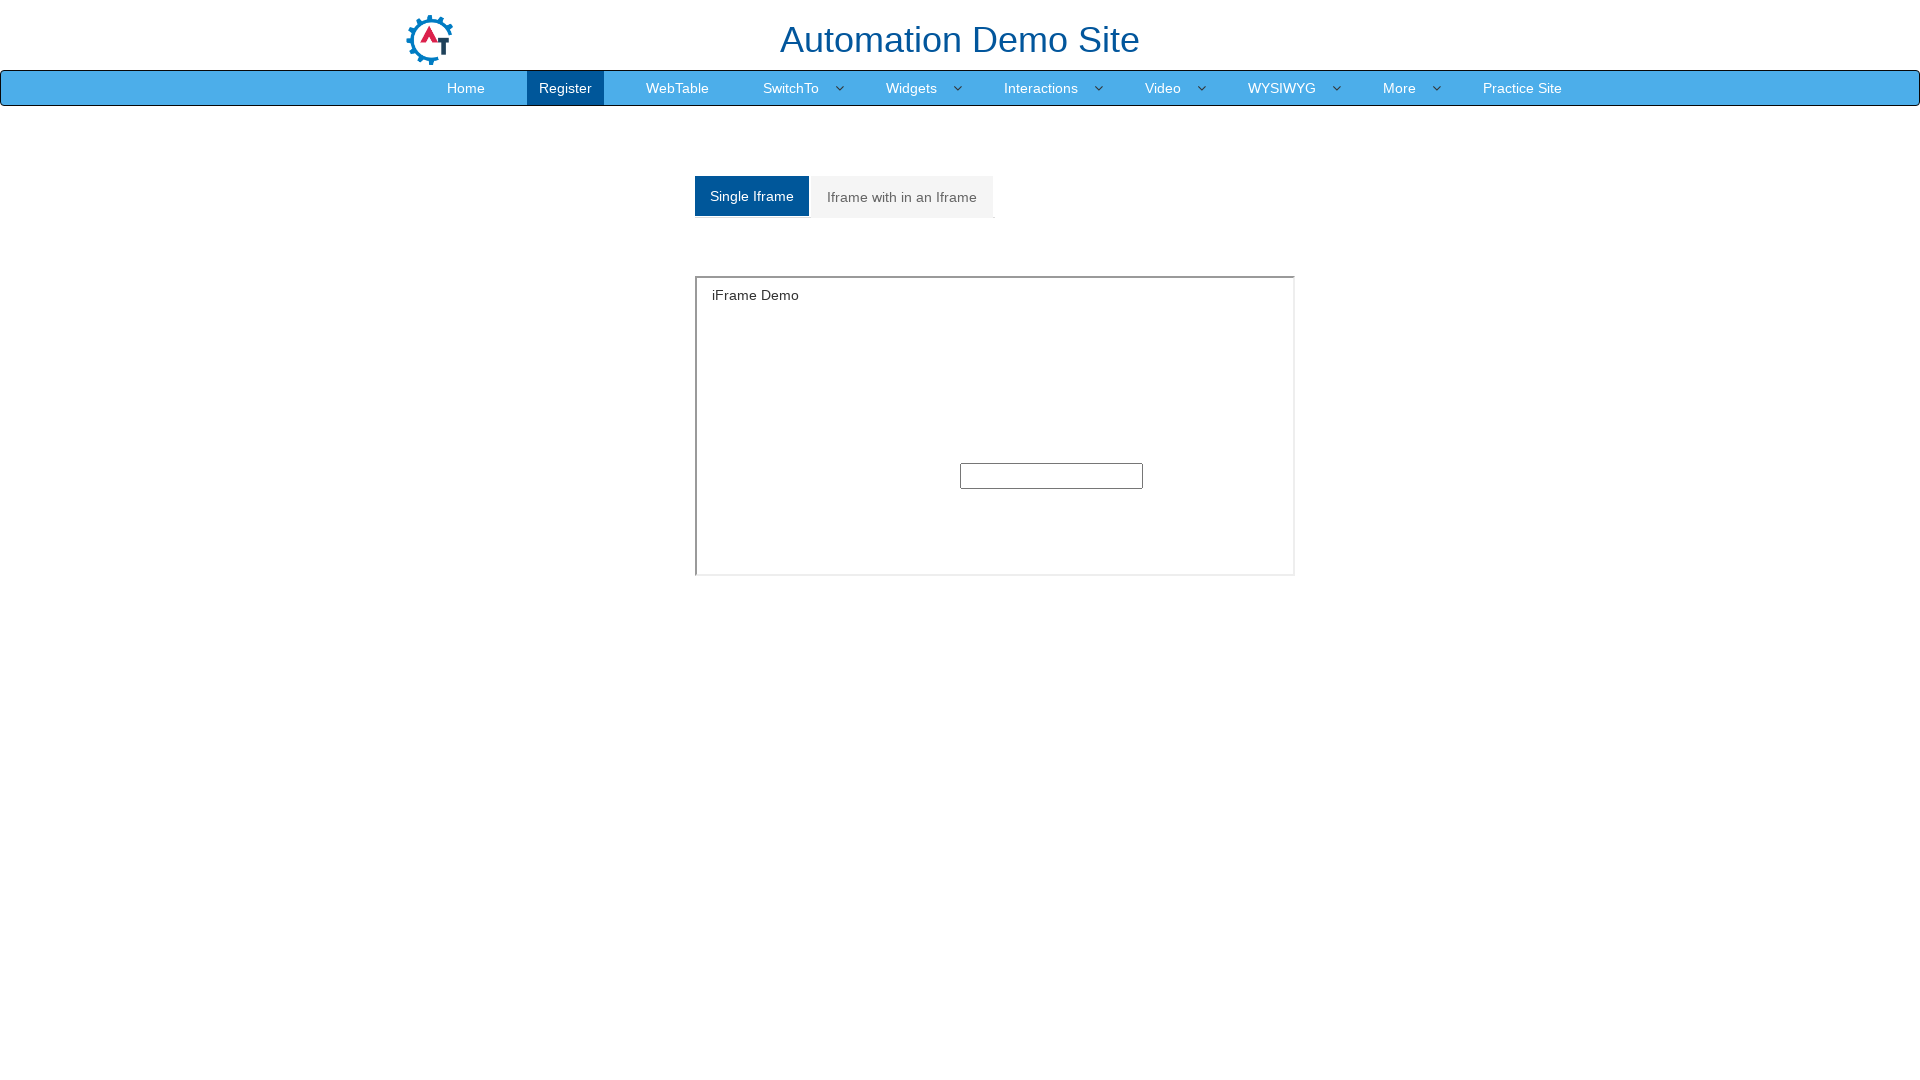

Located single iframe element
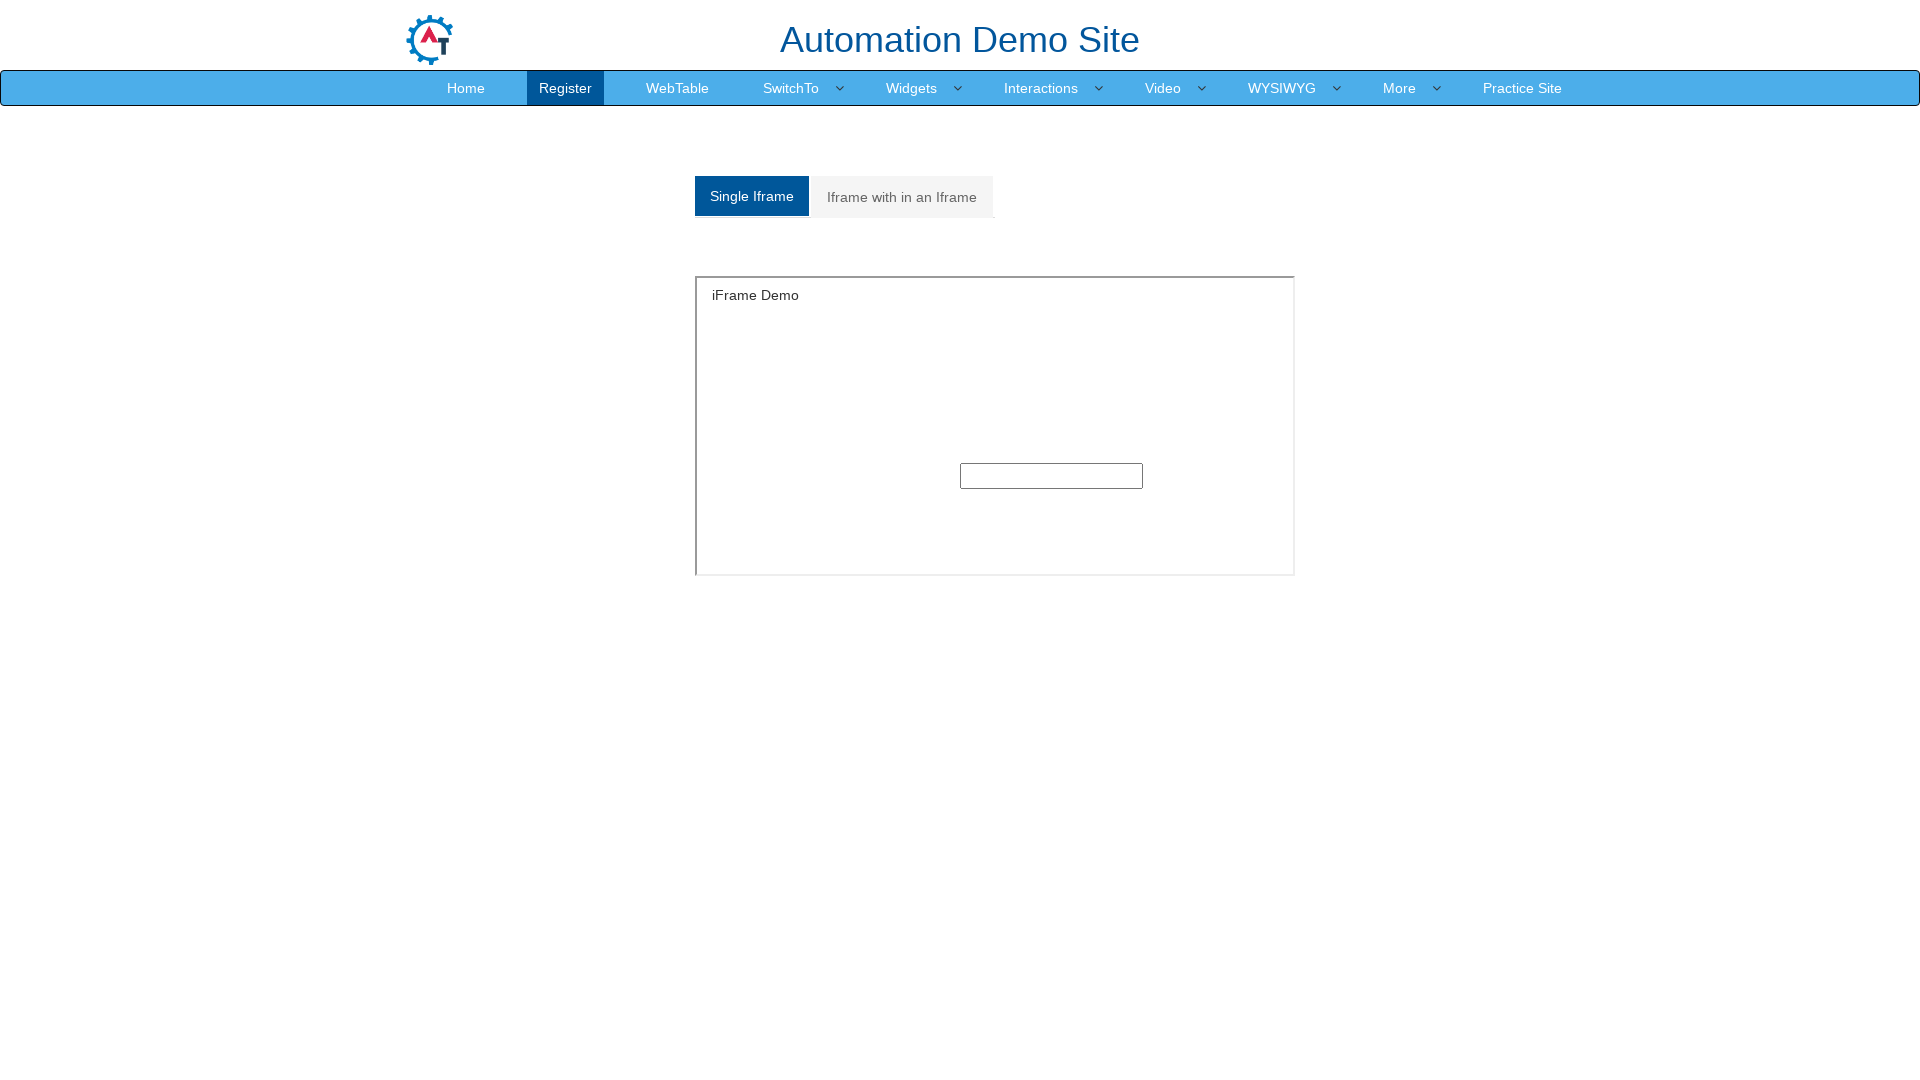

Filled textbox in single iframe with 'Selenium' on xpath=//*[@id='Single']/iframe >> internal:control=enter-frame >> xpath=//div[@c
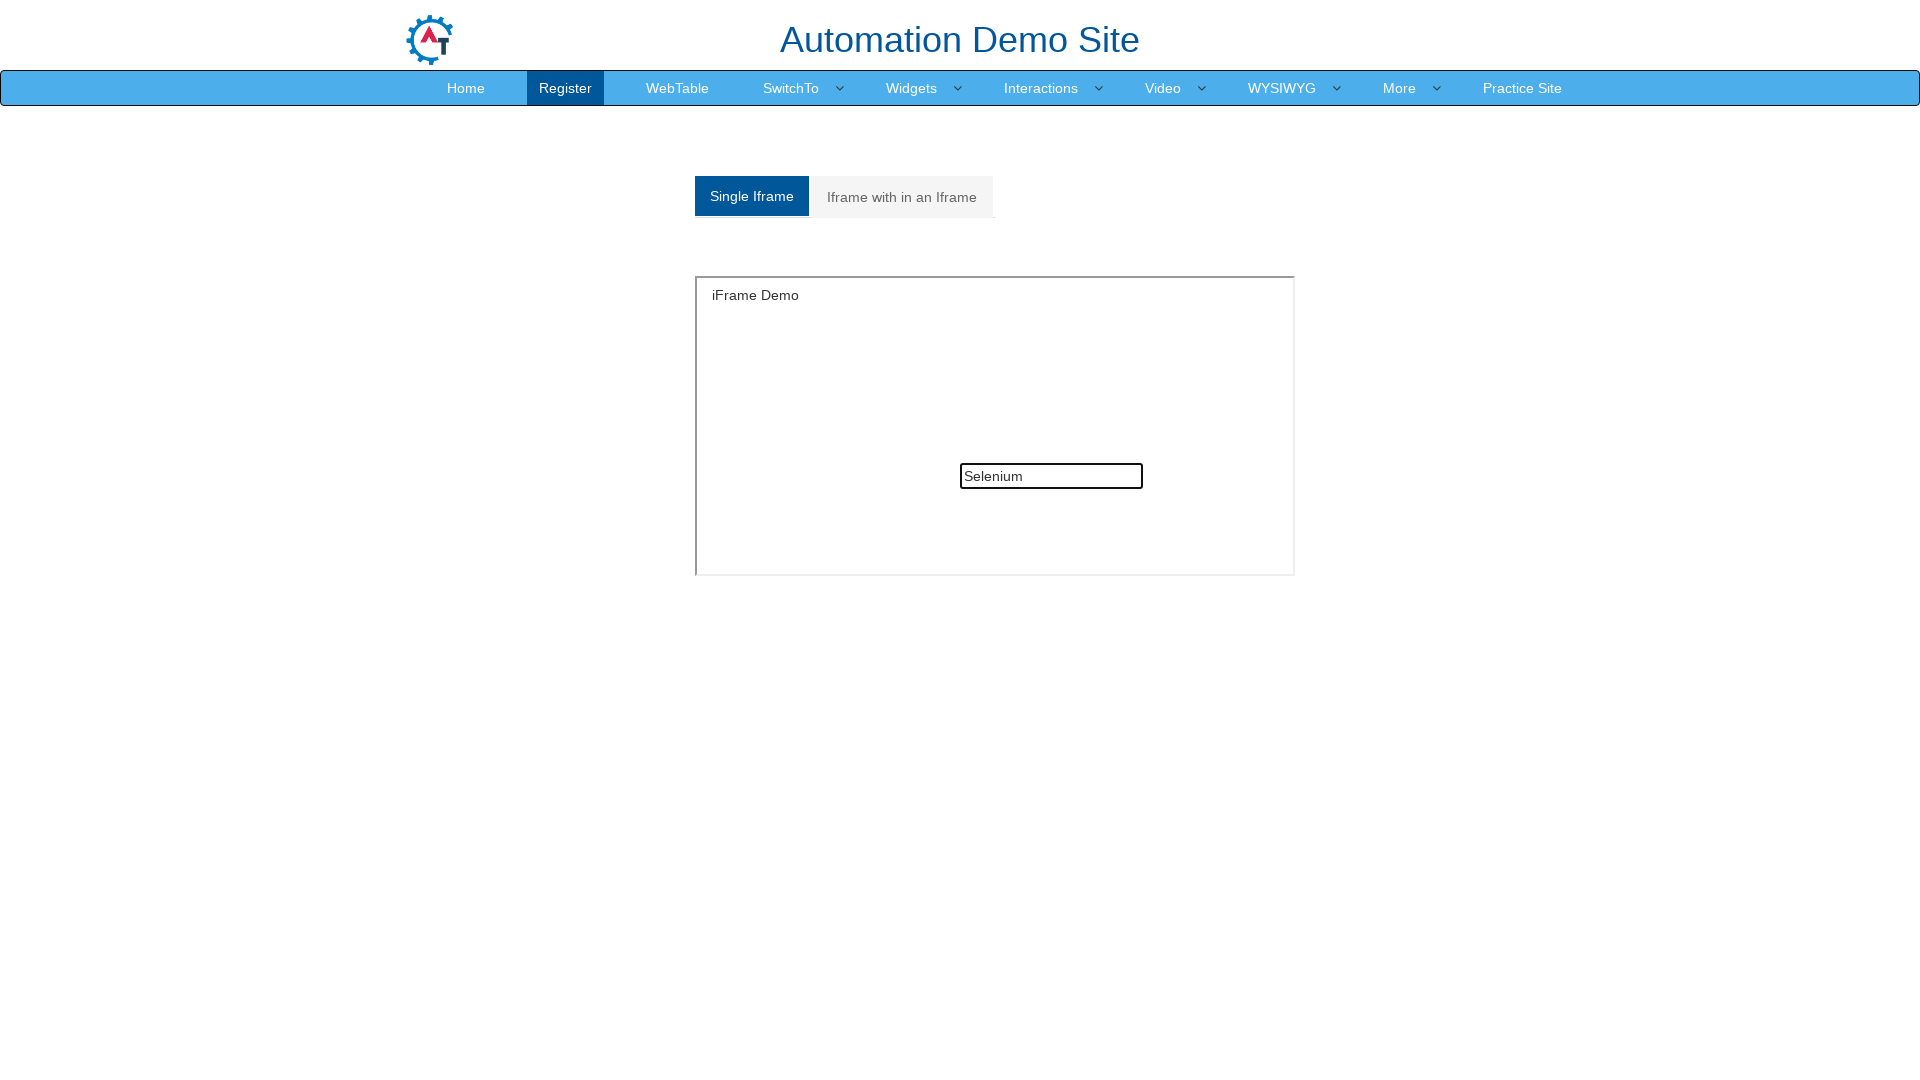

Clicked on 'Iframe with in an Iframe' tab at (902, 197) on xpath=//a[contains(text(),'Iframe with in an Iframe')]
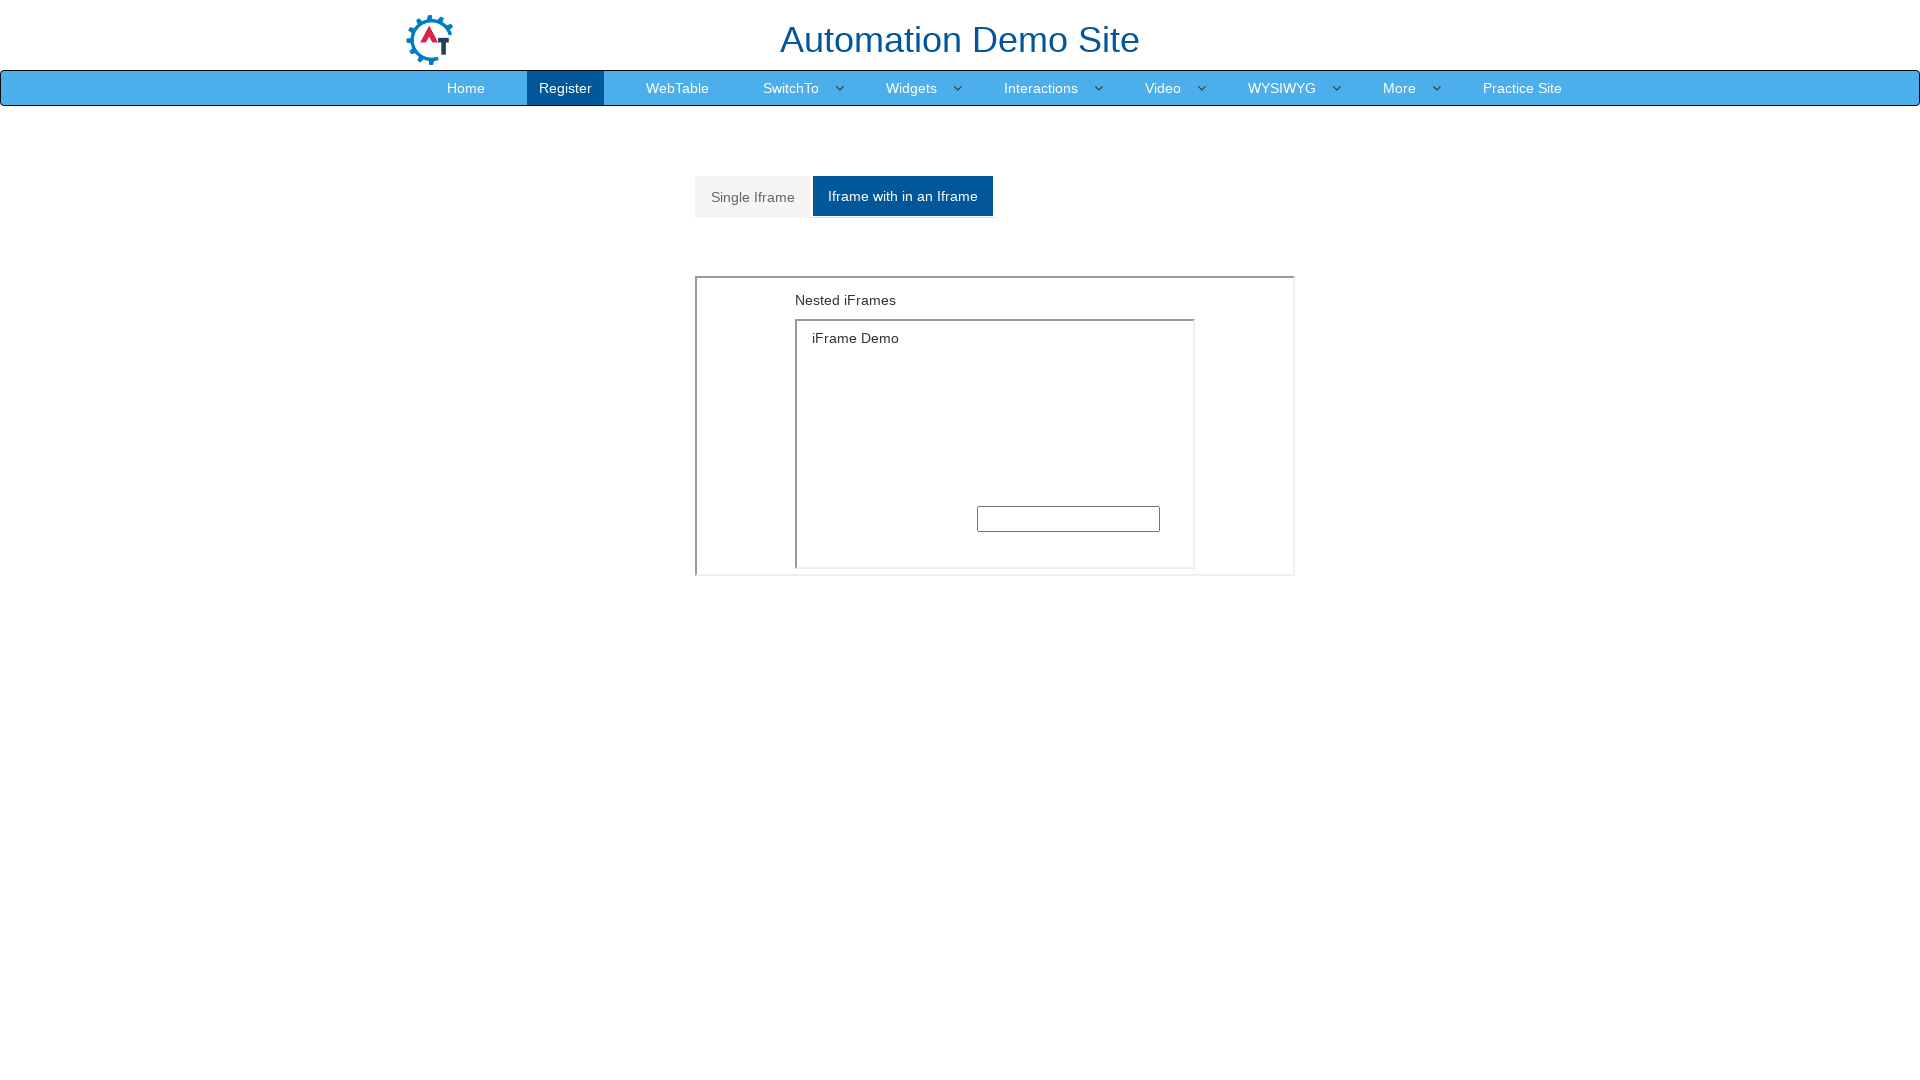

Located outer iframe (index 1)
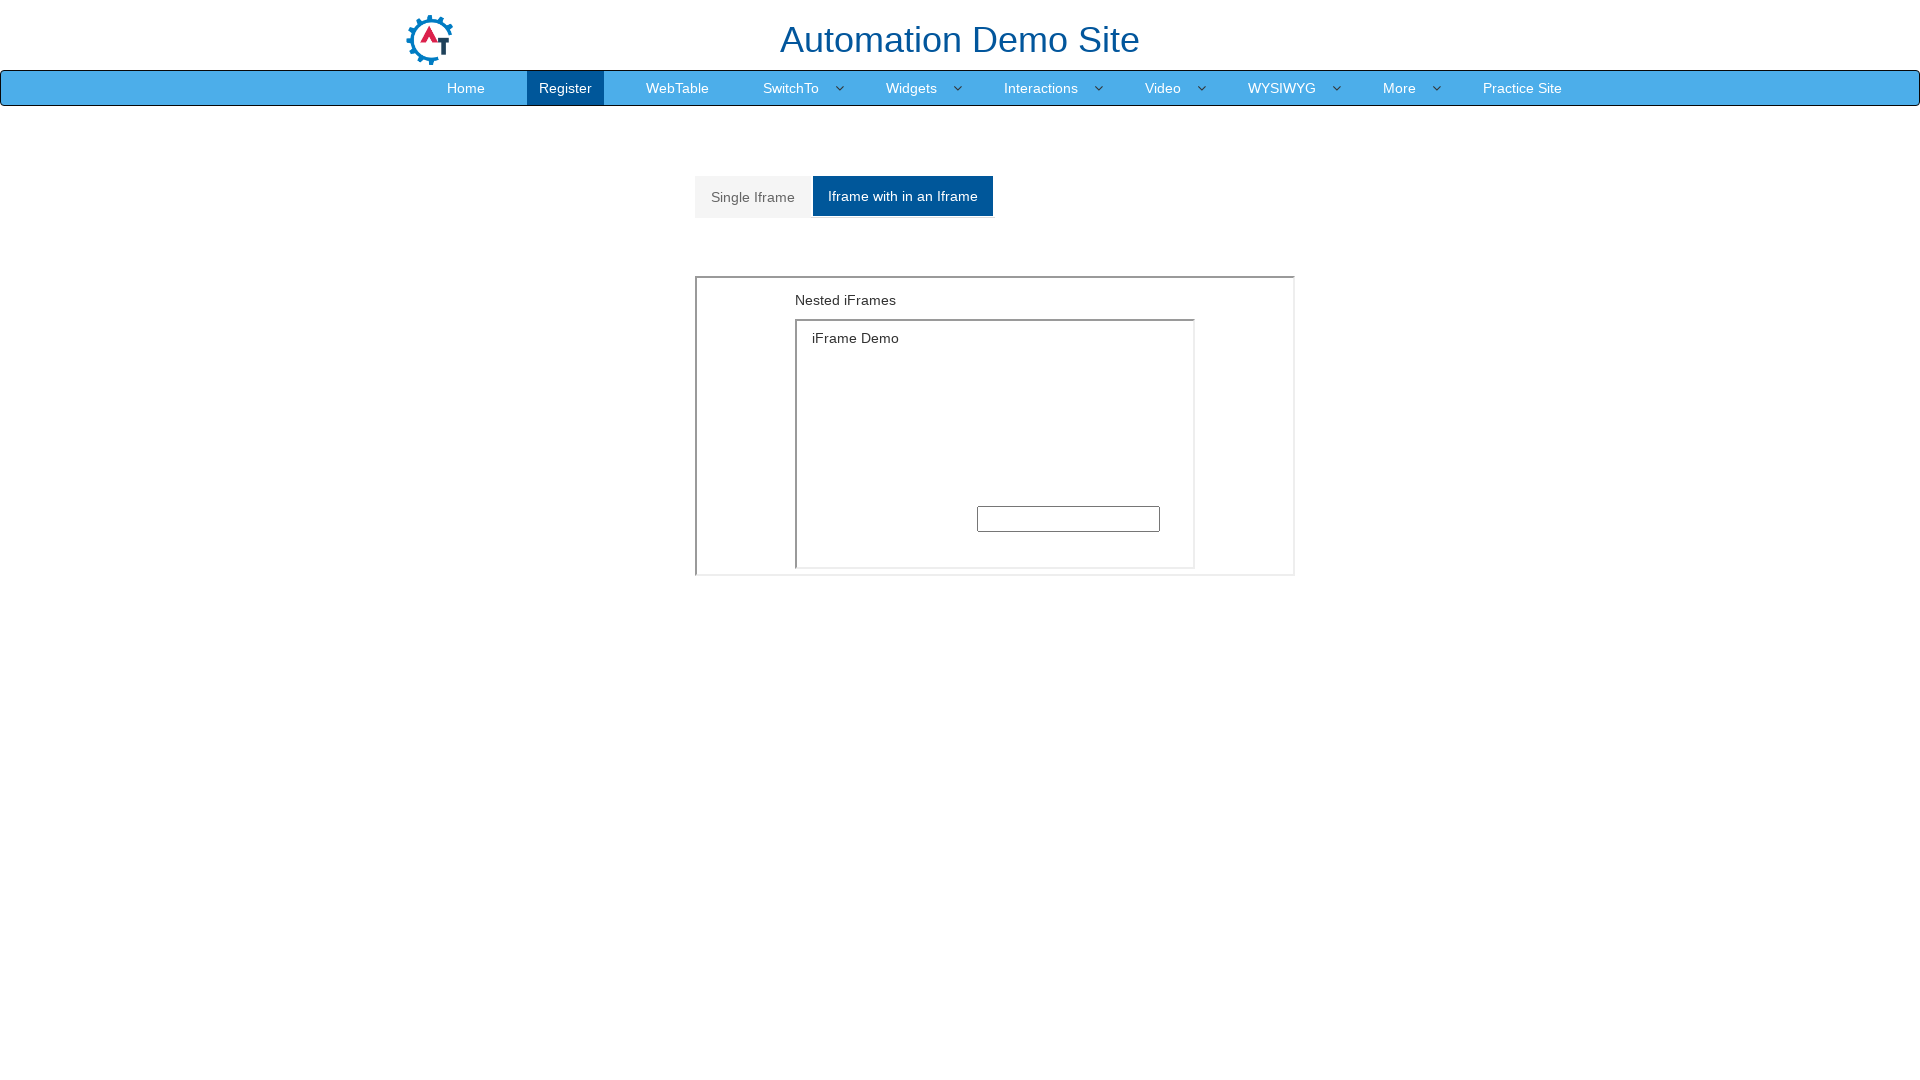

Located inner iframe (index 0) within outer frame
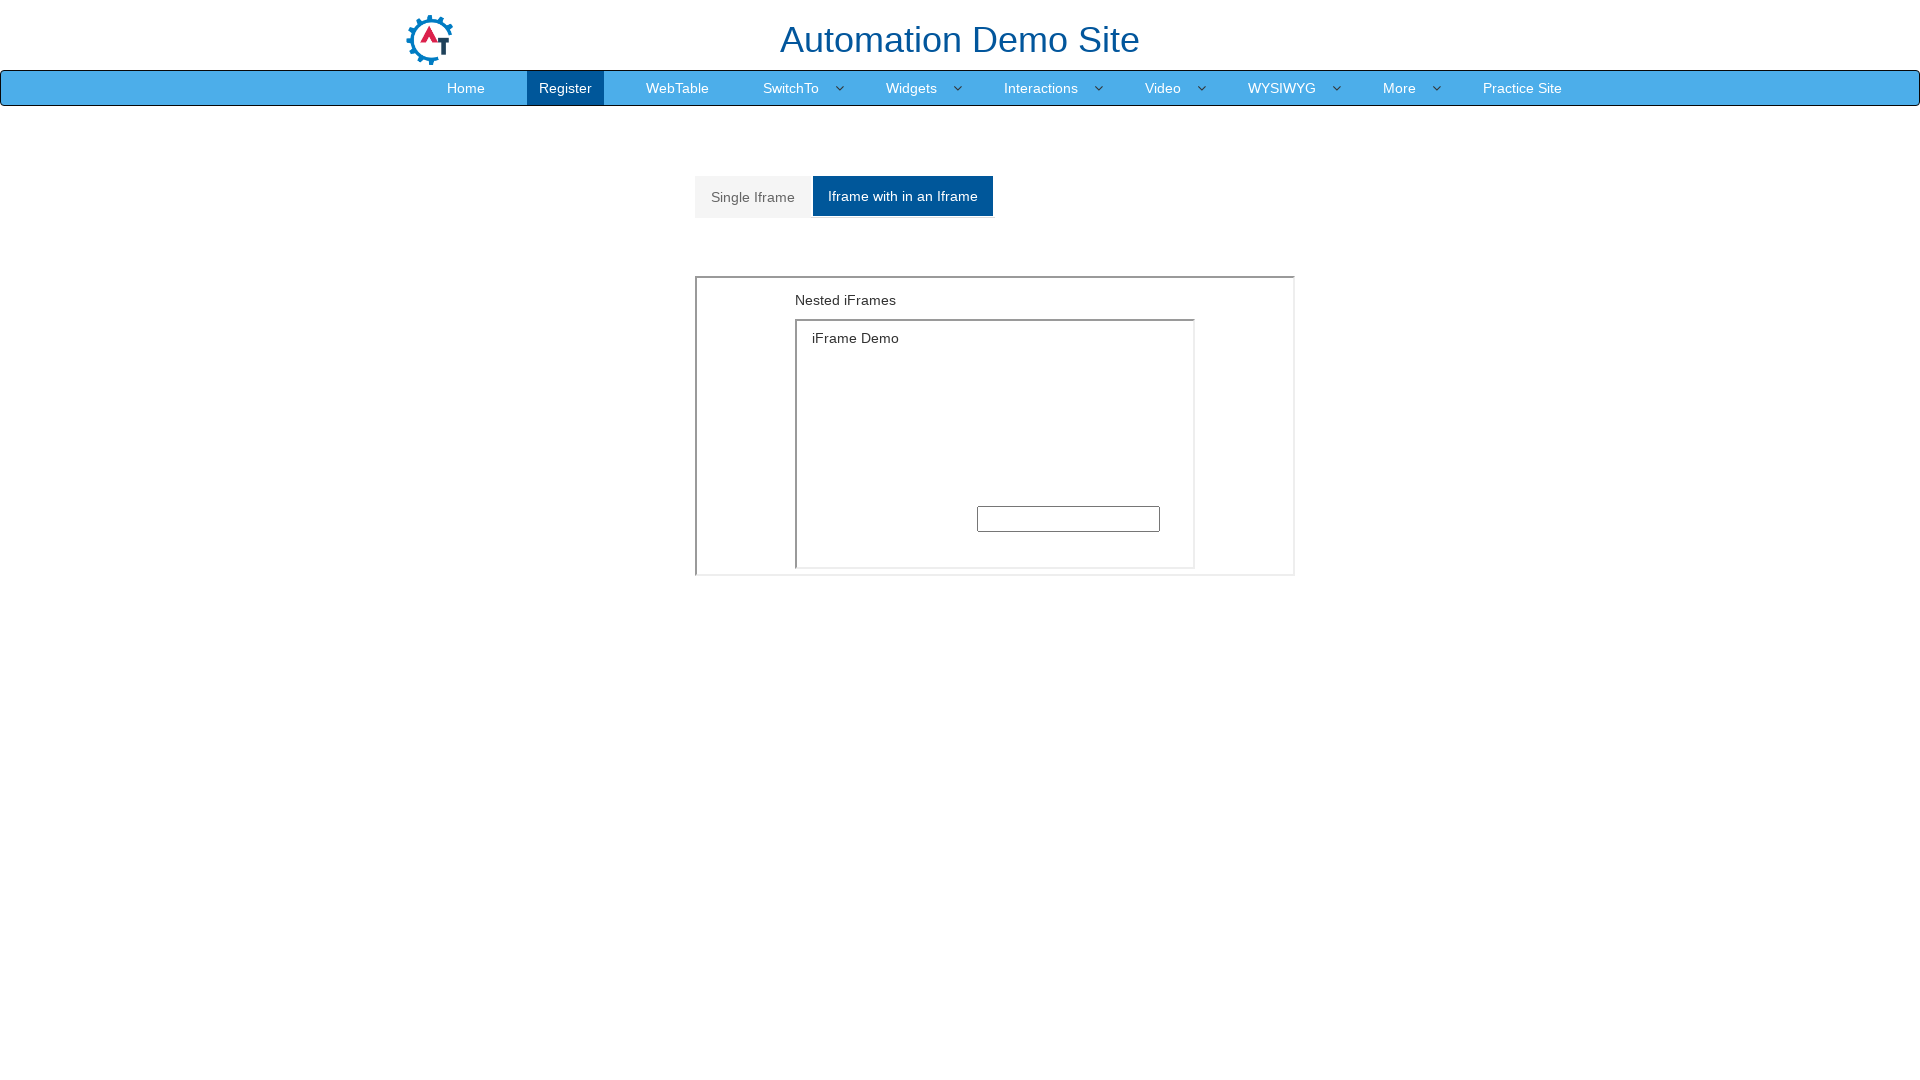

Filled textbox in nested iframe with 'webdriver' on iframe >> nth=1 >> internal:control=enter-frame >> iframe >> nth=0 >> internal:c
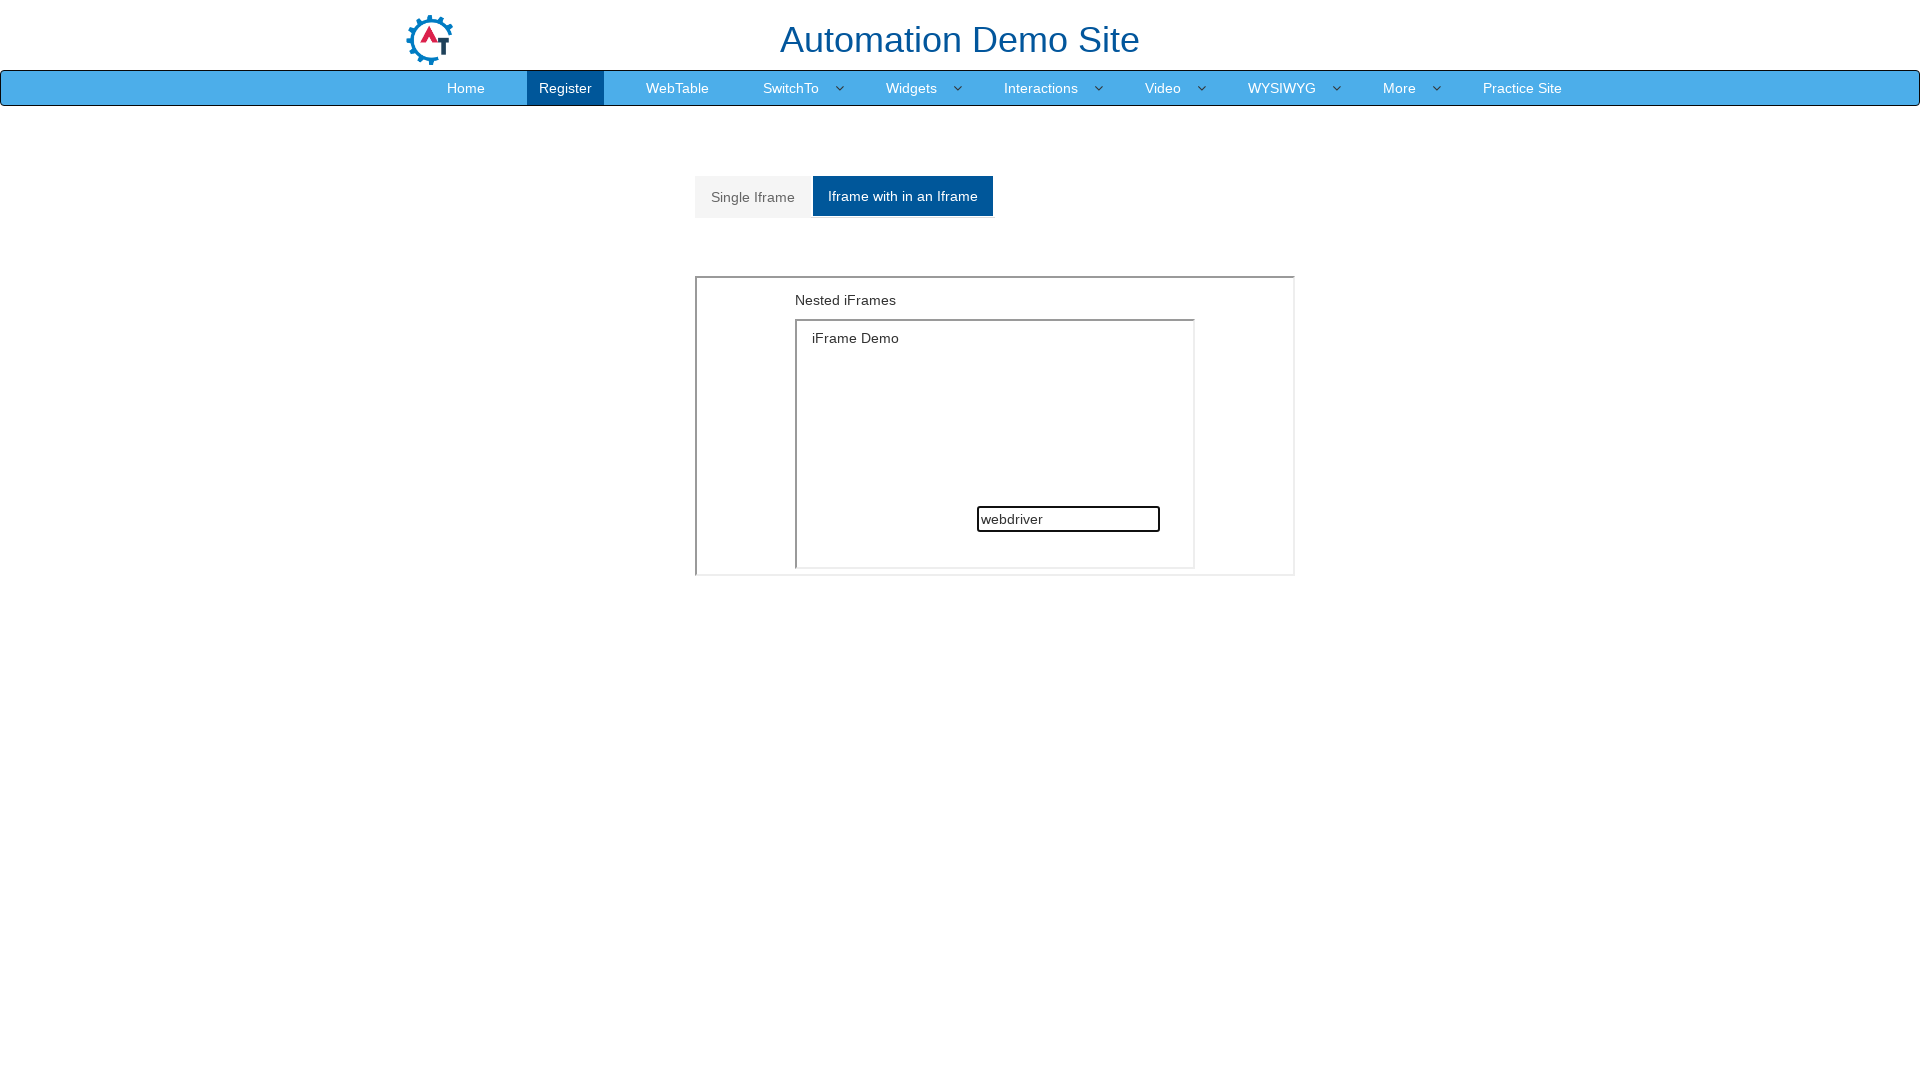

Waited 3000ms
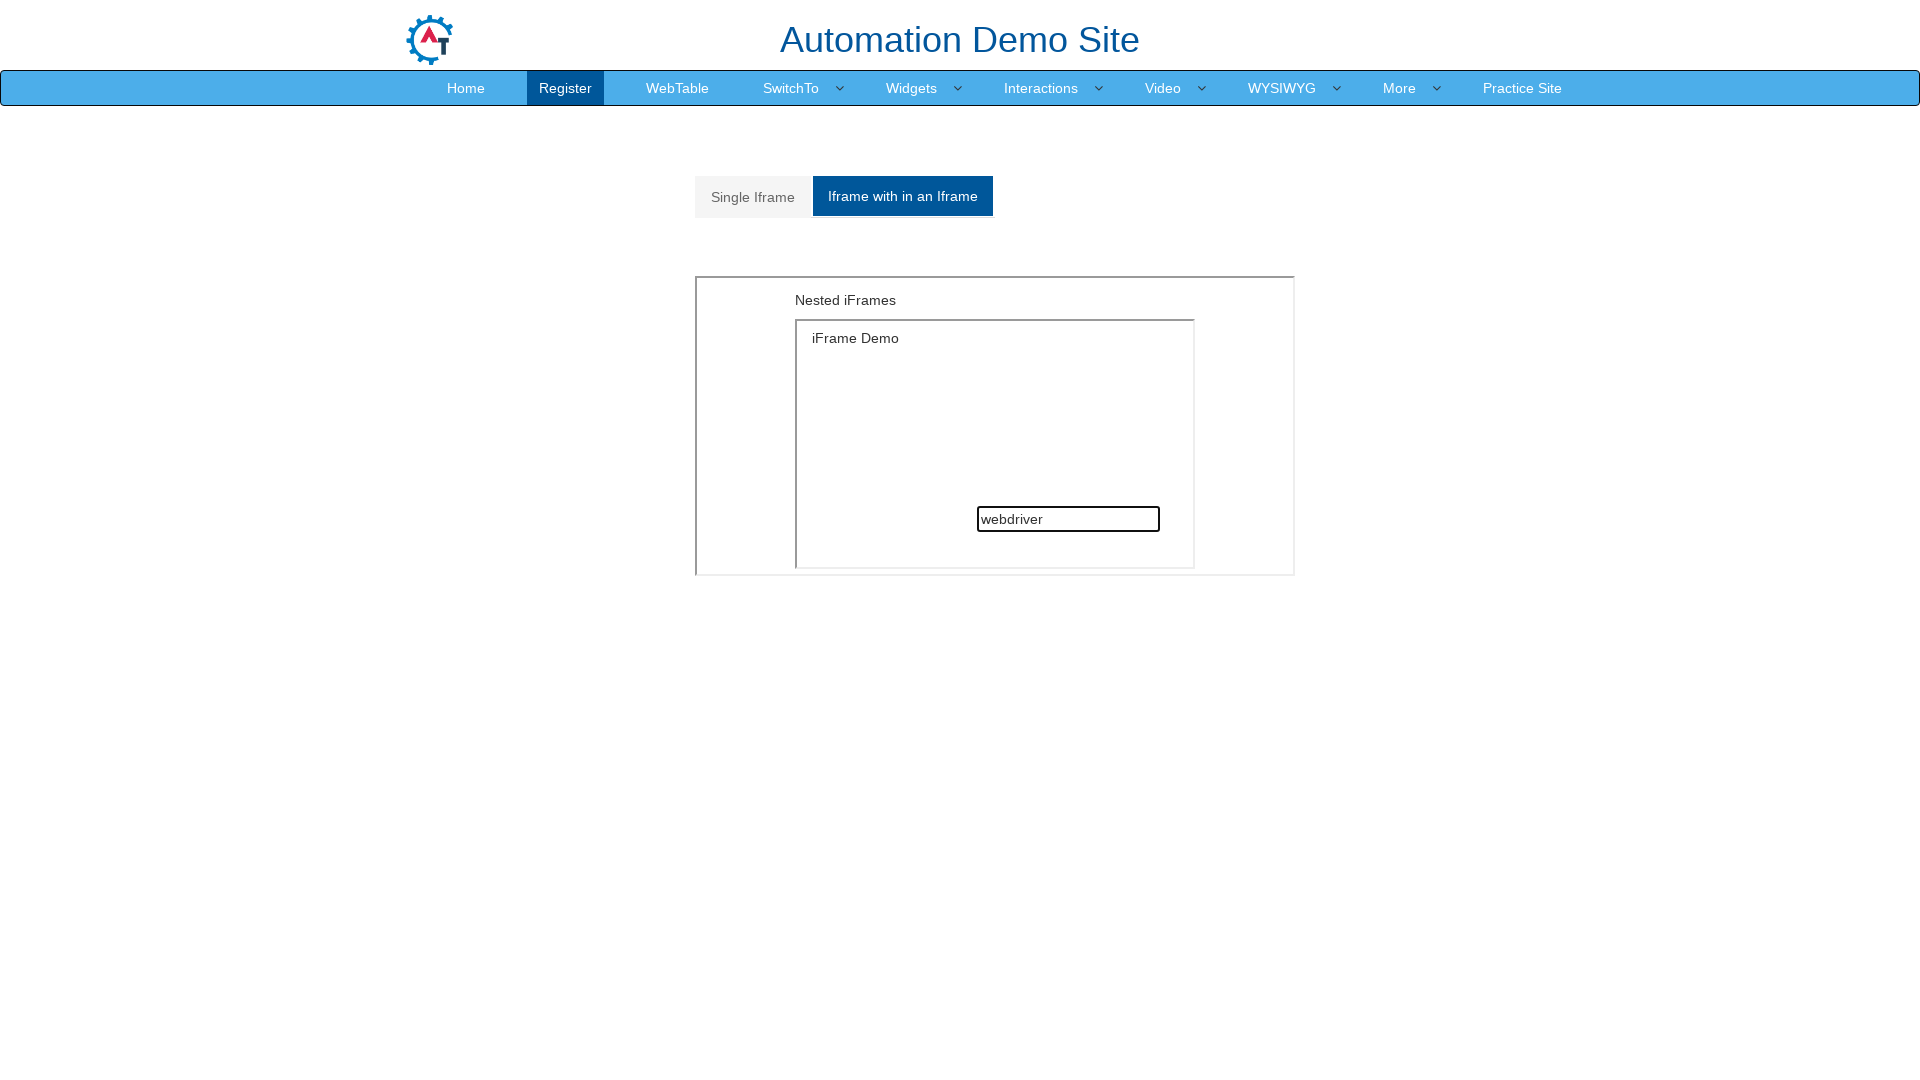

Clicked on 'Single Iframe' tab to return at (753, 197) on xpath=//a[contains(text(),'Single Iframe')]
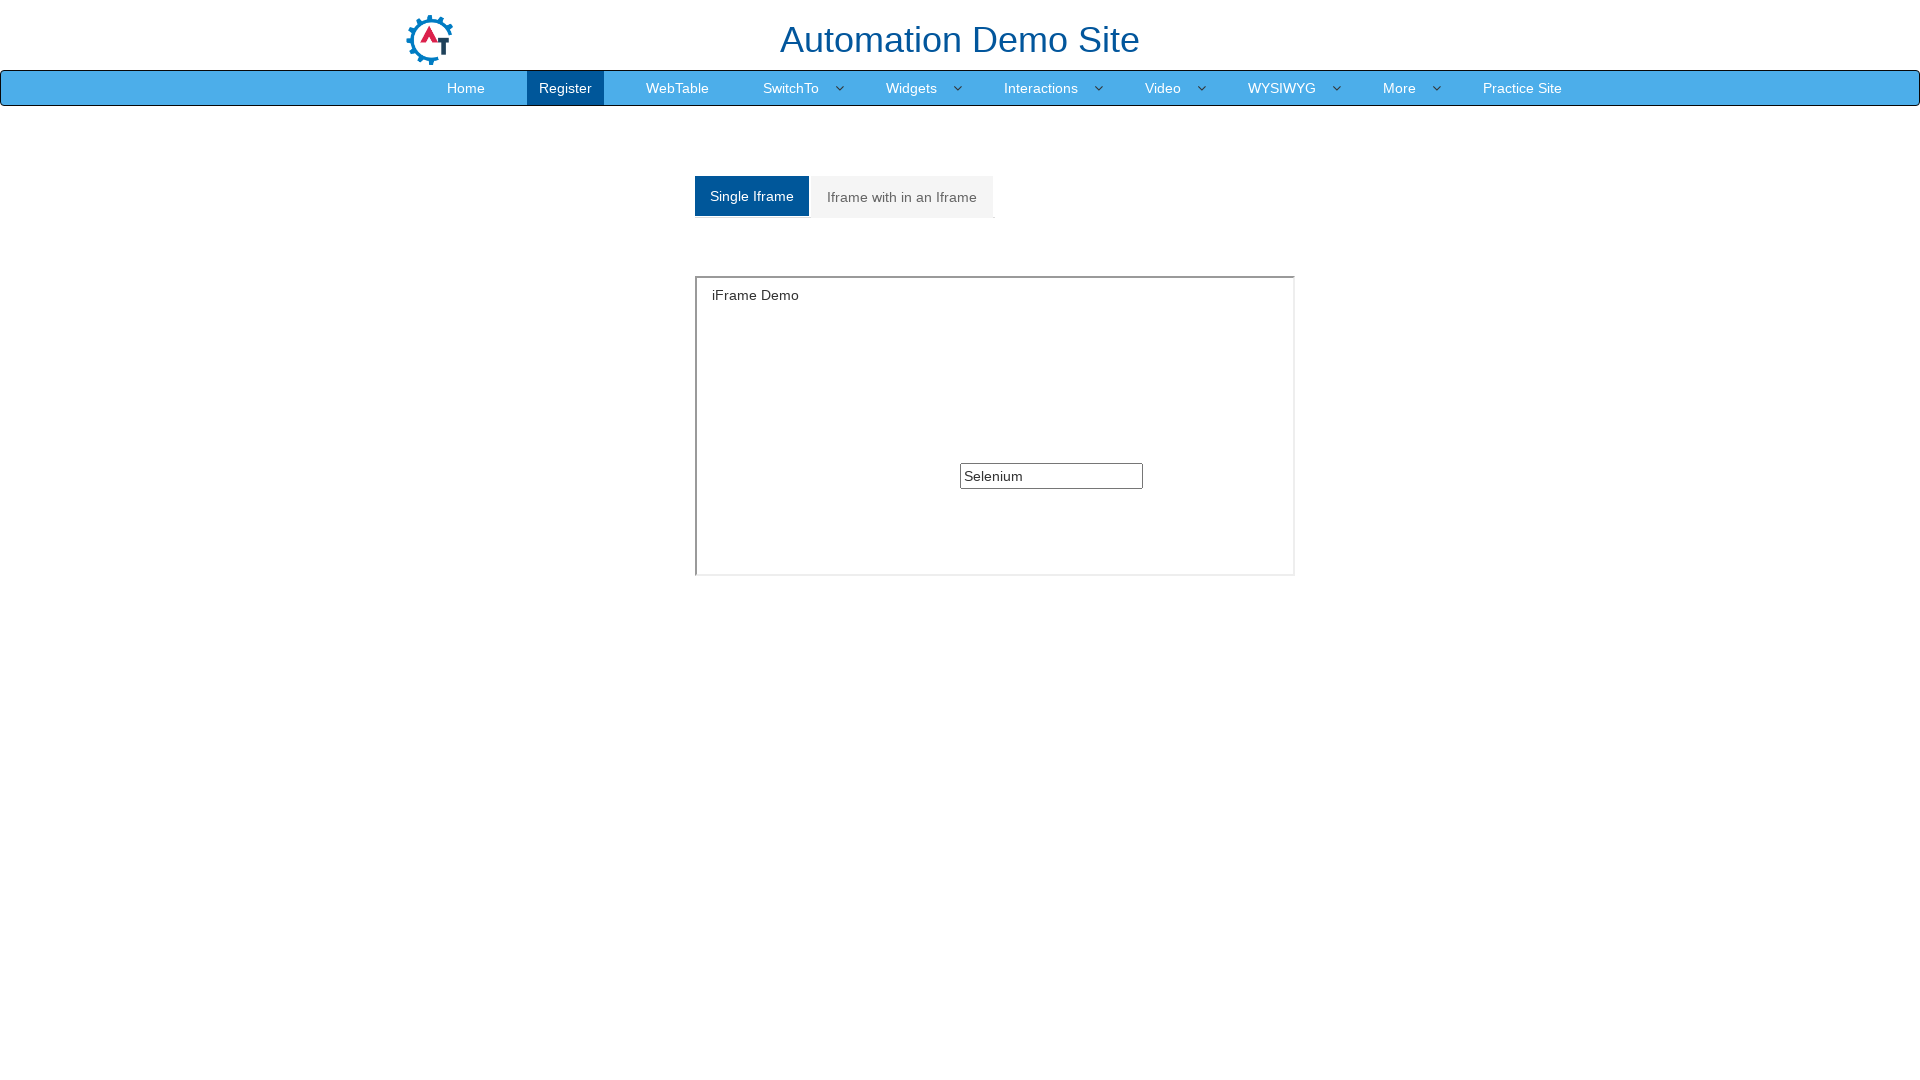

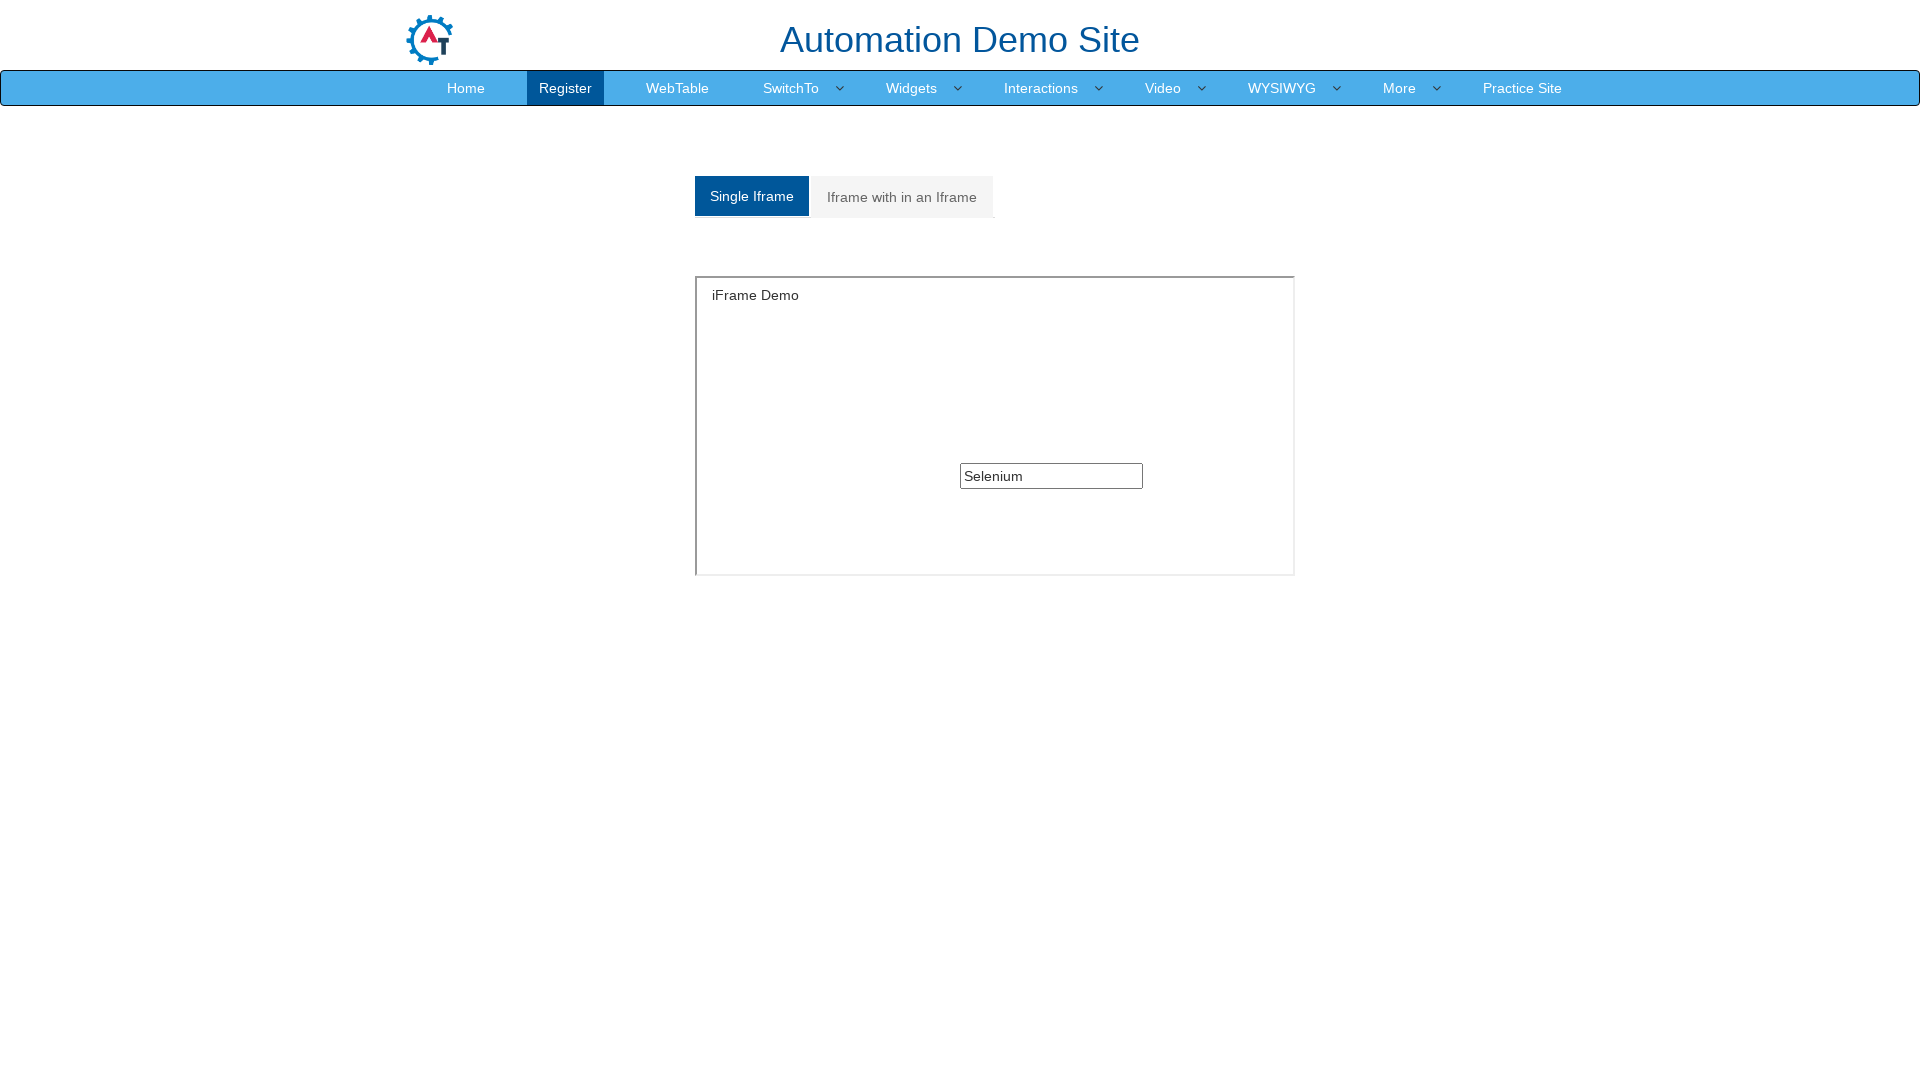